Navigates to Selenium's BiDi test page and clicks on console log and console error buttons to trigger JavaScript console events

Starting URL: https://www.selenium.dev/selenium/web/bidi/logEntryAdded.html

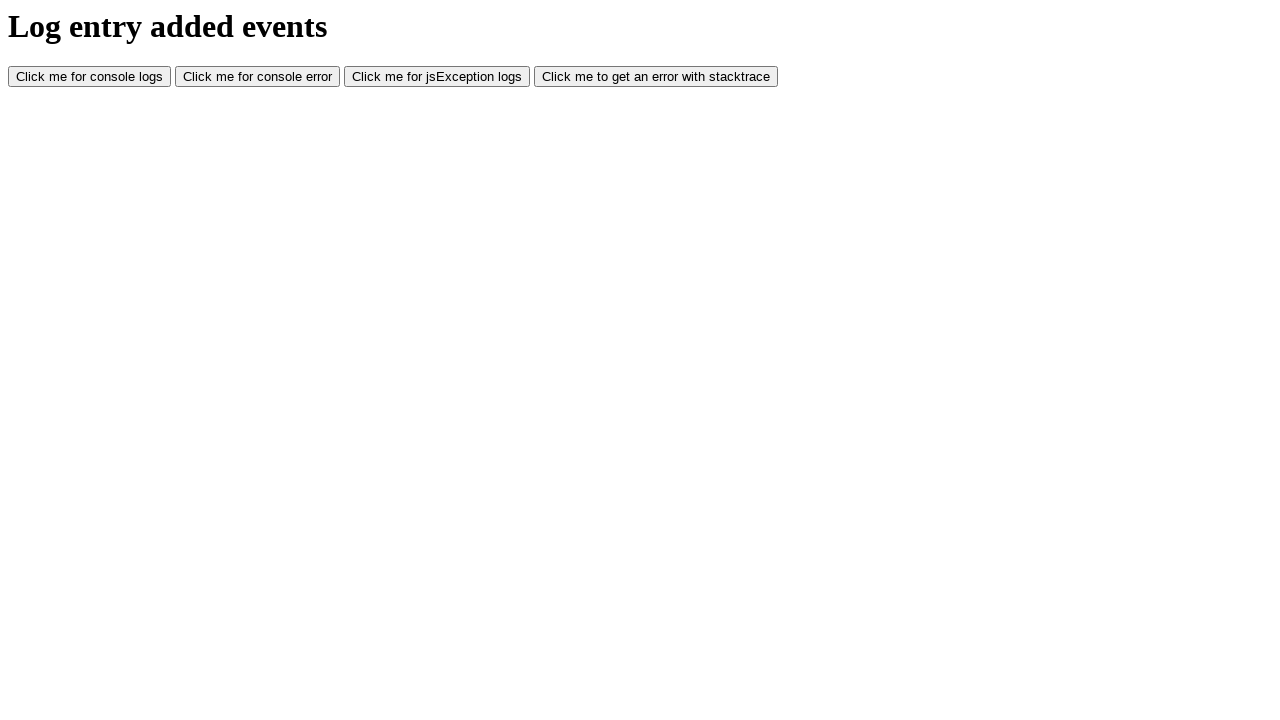

Navigated to Selenium BiDi logEntryAdded test page
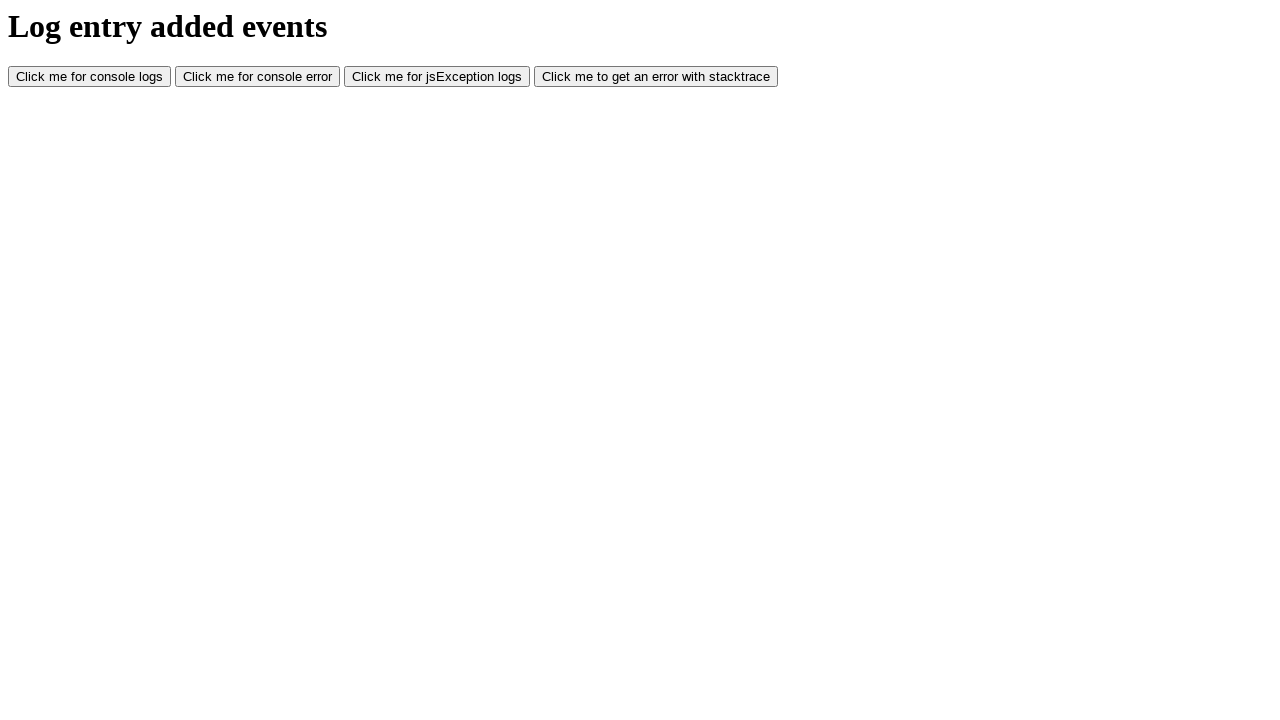

Clicked console log button to trigger JavaScript console log event at (90, 77) on #consoleLog
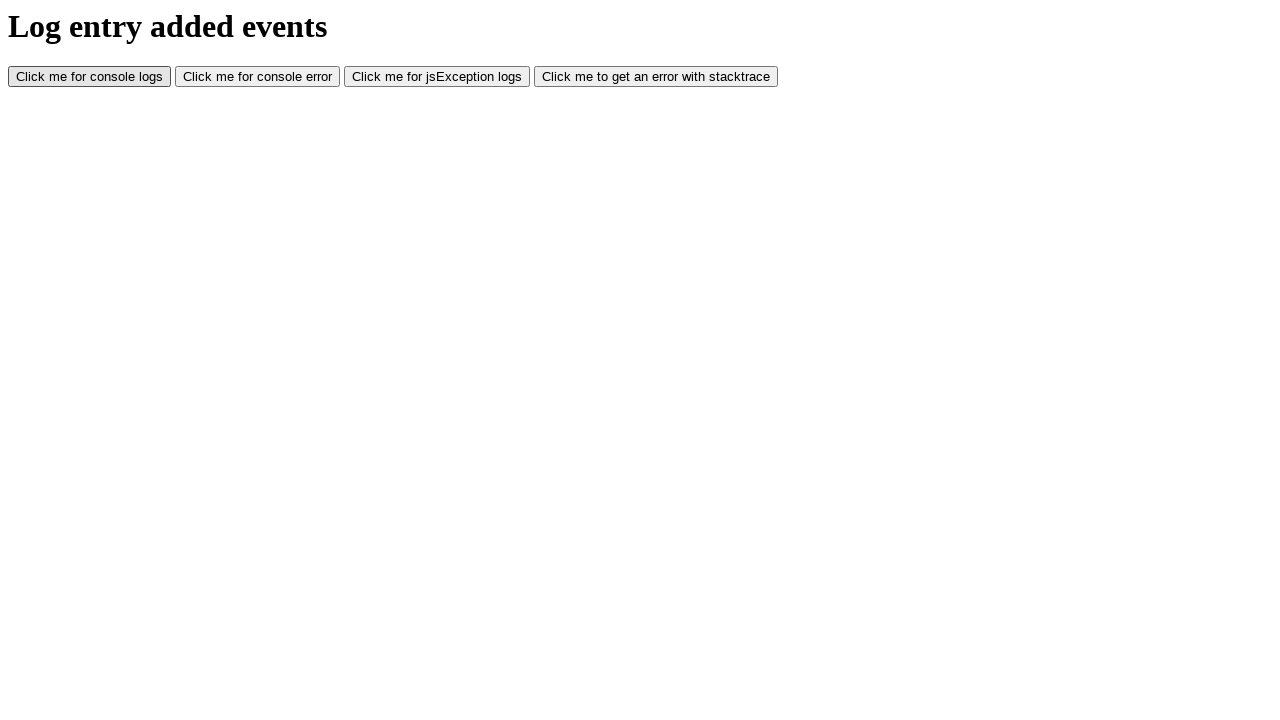

Clicked console error button to trigger JavaScript console error event at (258, 77) on #consoleError
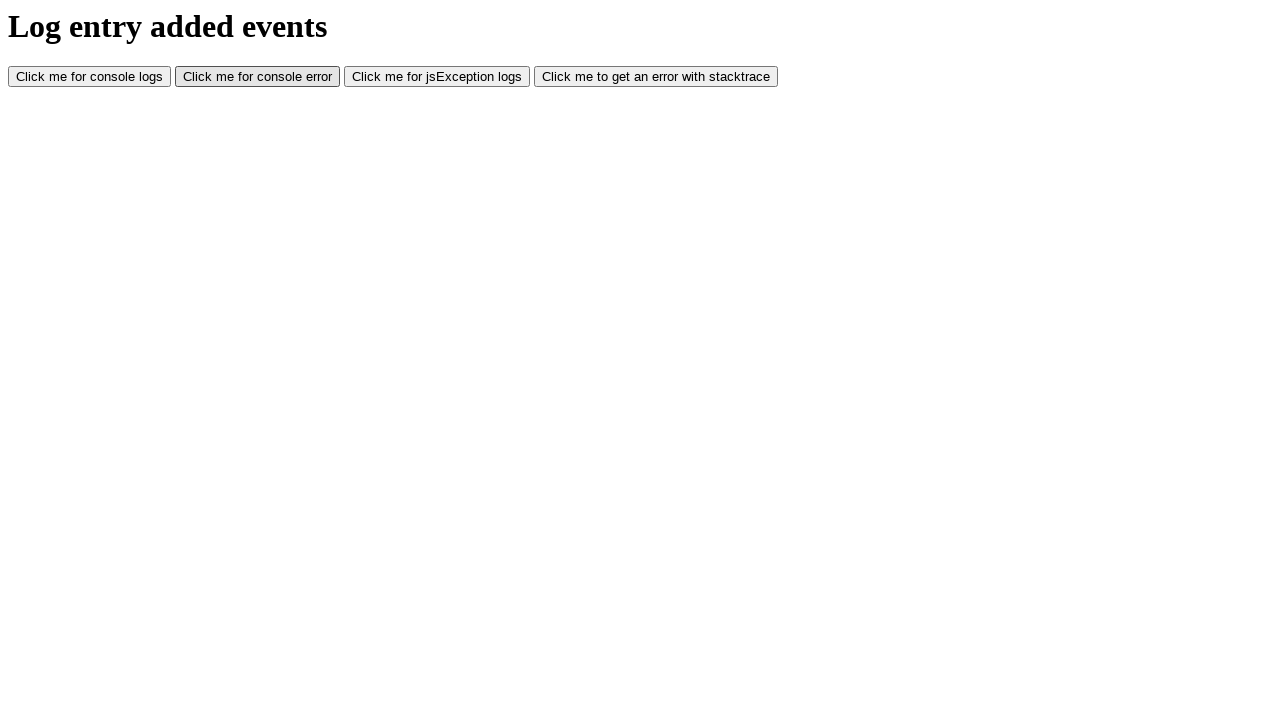

Waited 1 second for console events to complete
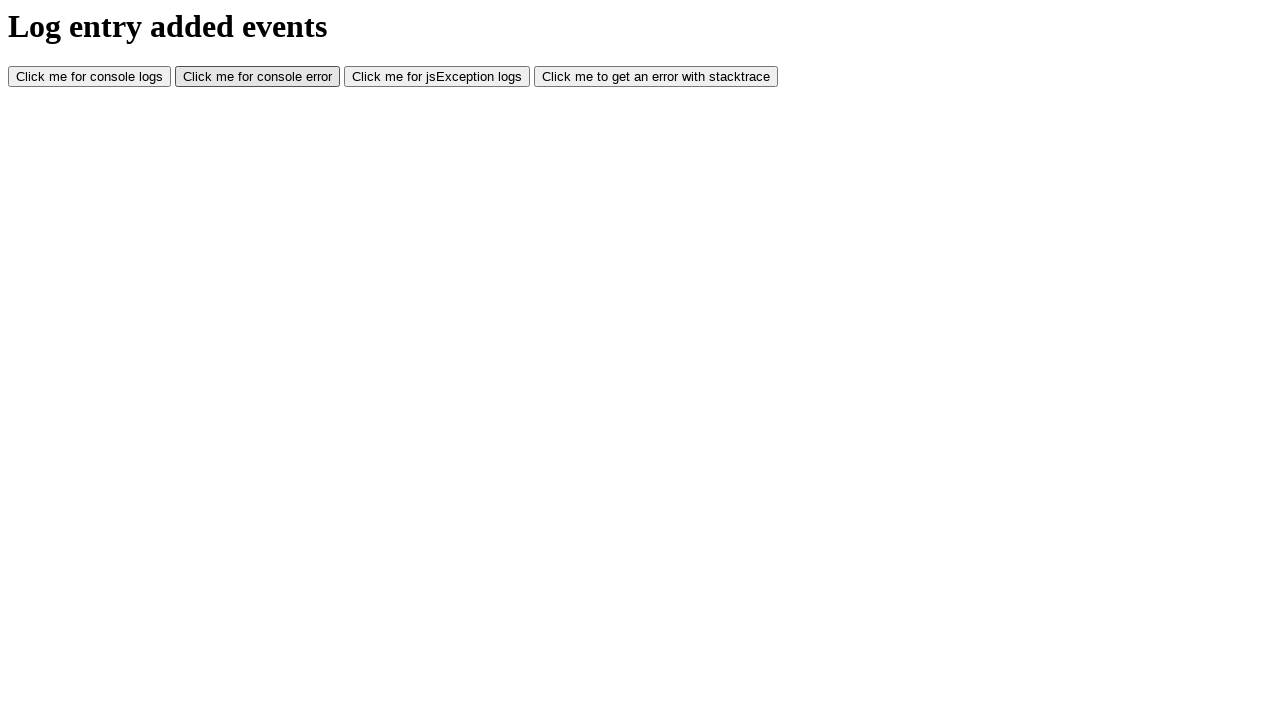

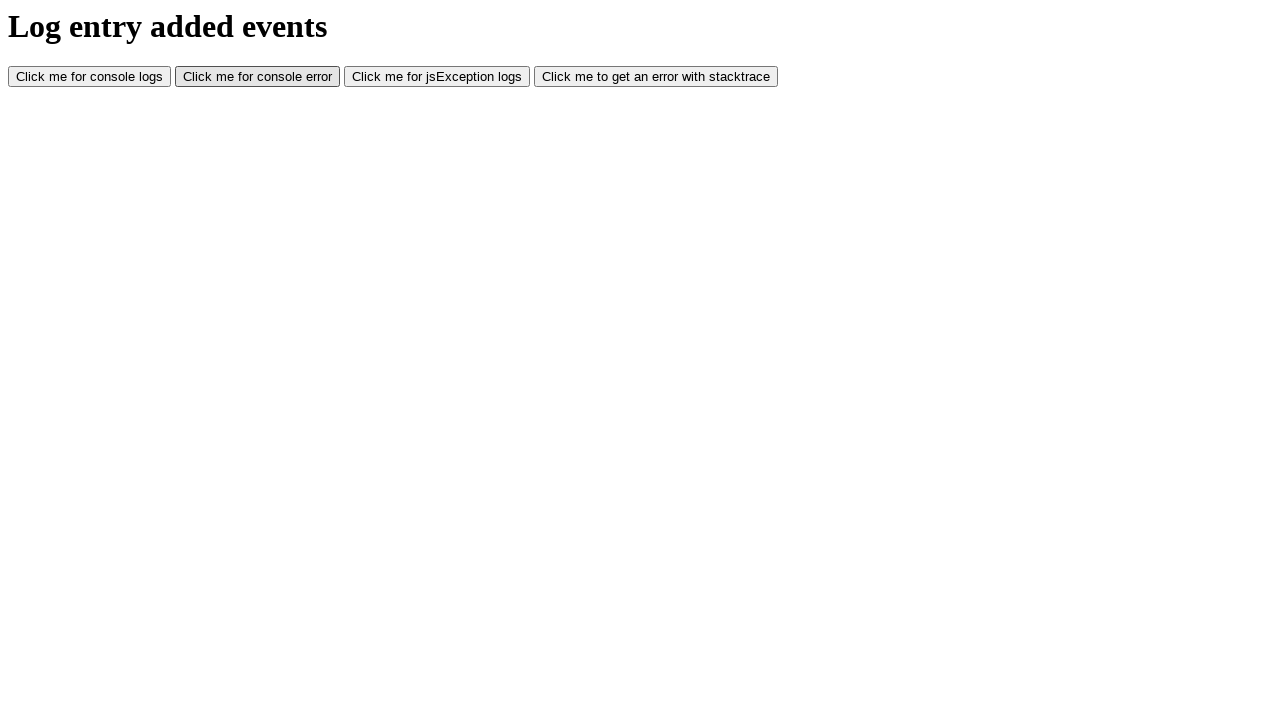